Tests page scrolling and scrollable table functionality on an automation practice page, then verifies that table column values sum correctly by comparing calculated sum against displayed total.

Starting URL: https://rahulshettyacademy.com/AutomationPractice/

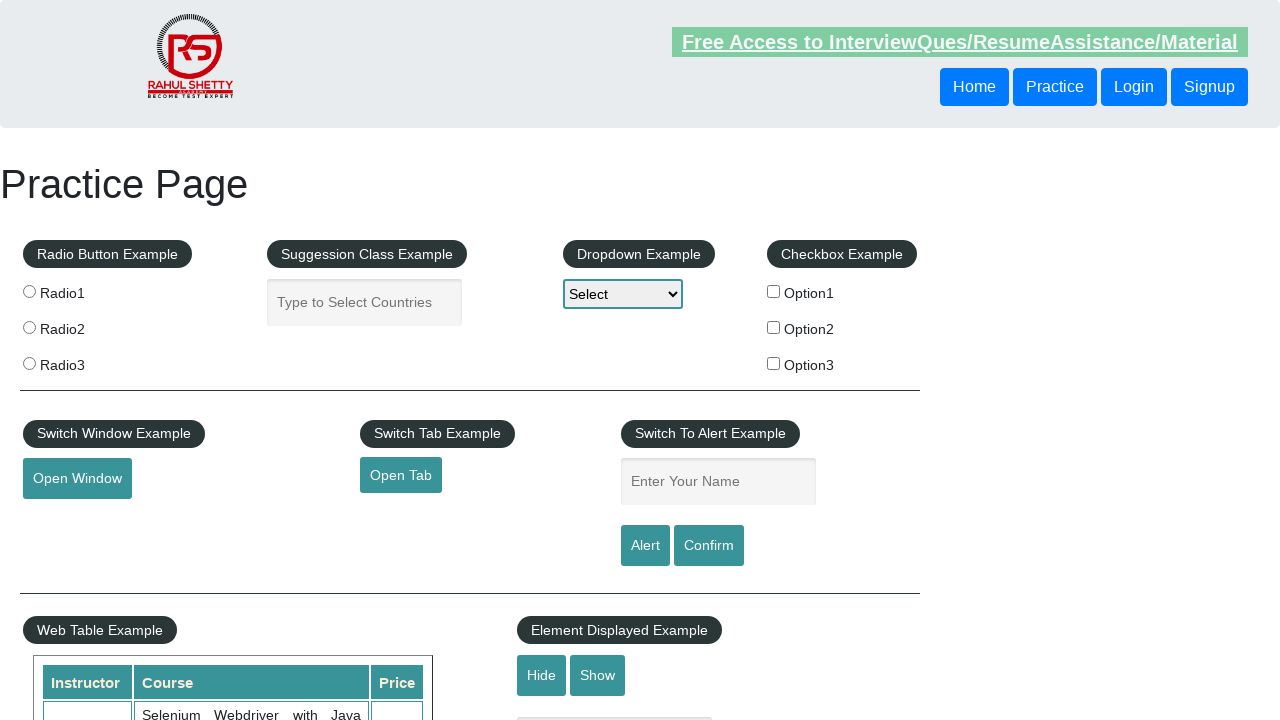

Scrolled main page down by 500 pixels
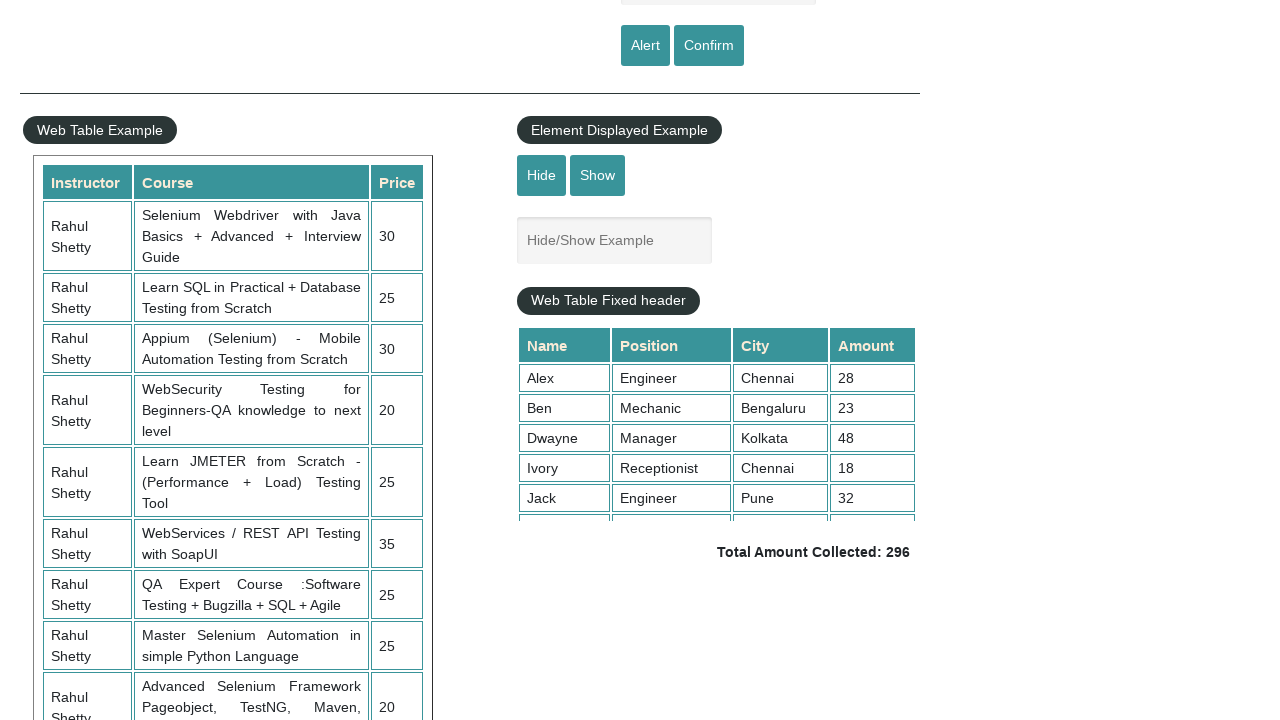

Waited 1 second for page scroll to complete
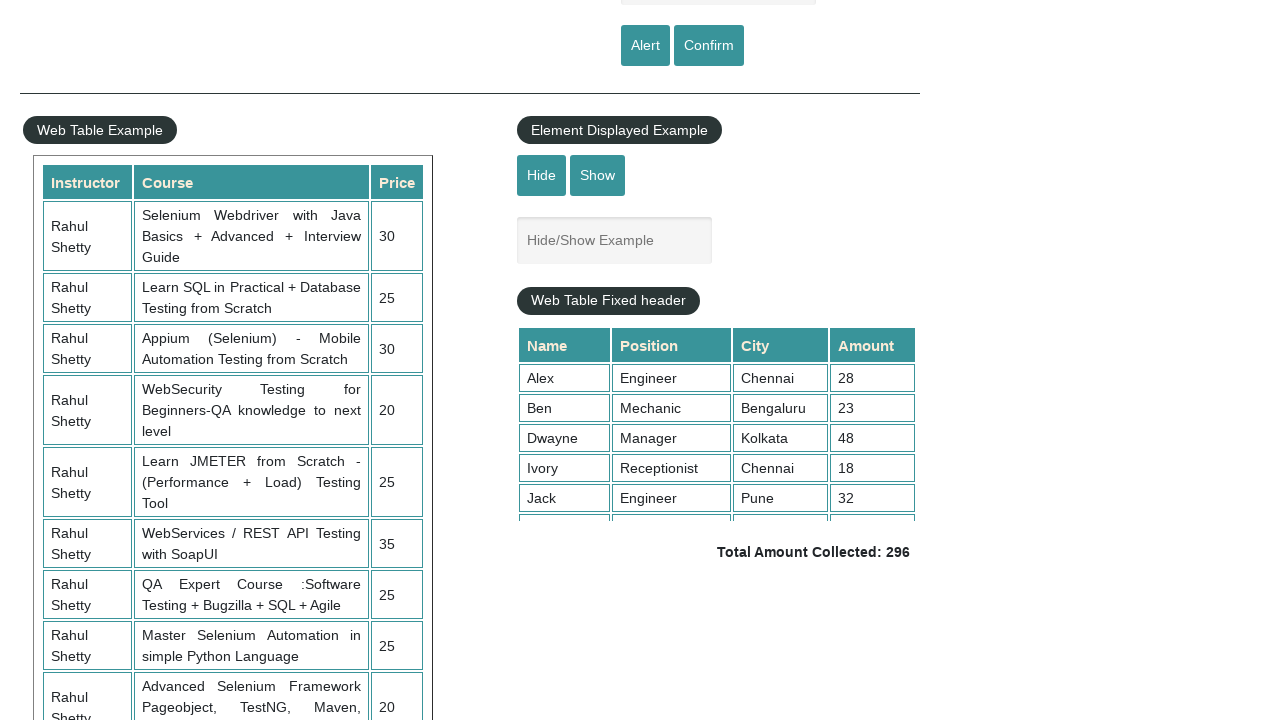

Scrolled table with fixed header to bottom (scrollTop = 5000)
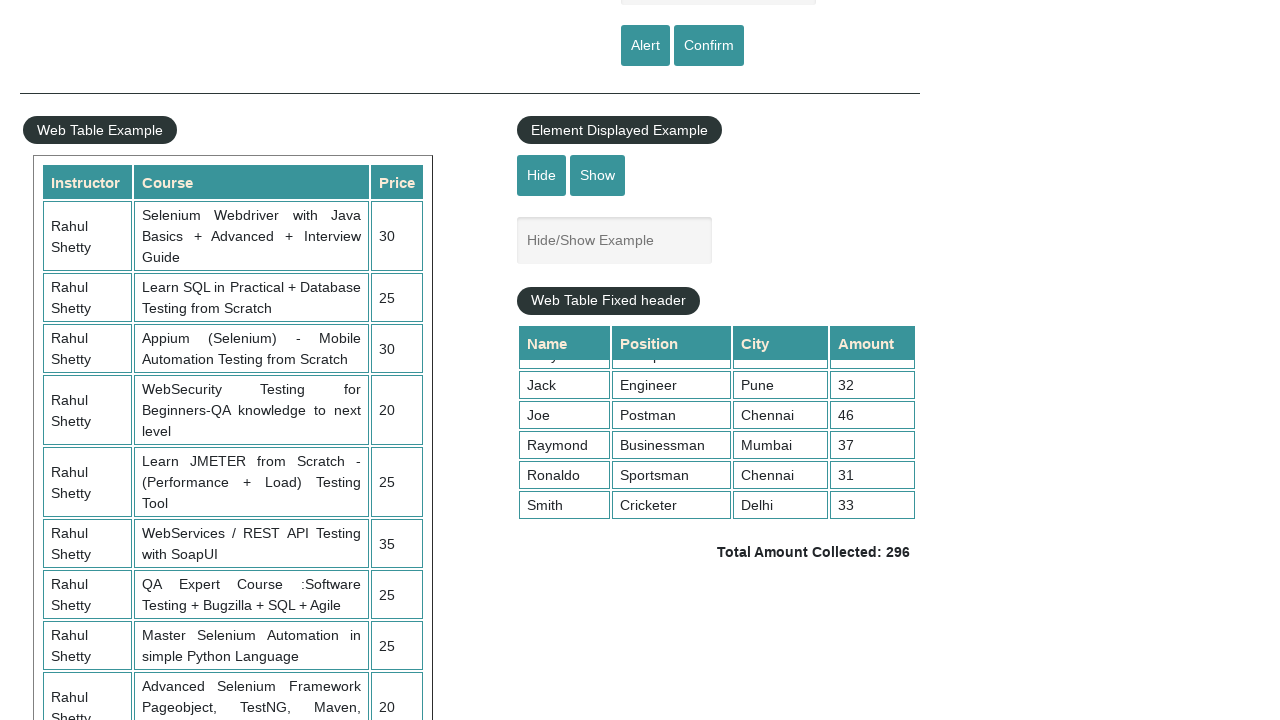

Waited 1 second for table scroll to complete
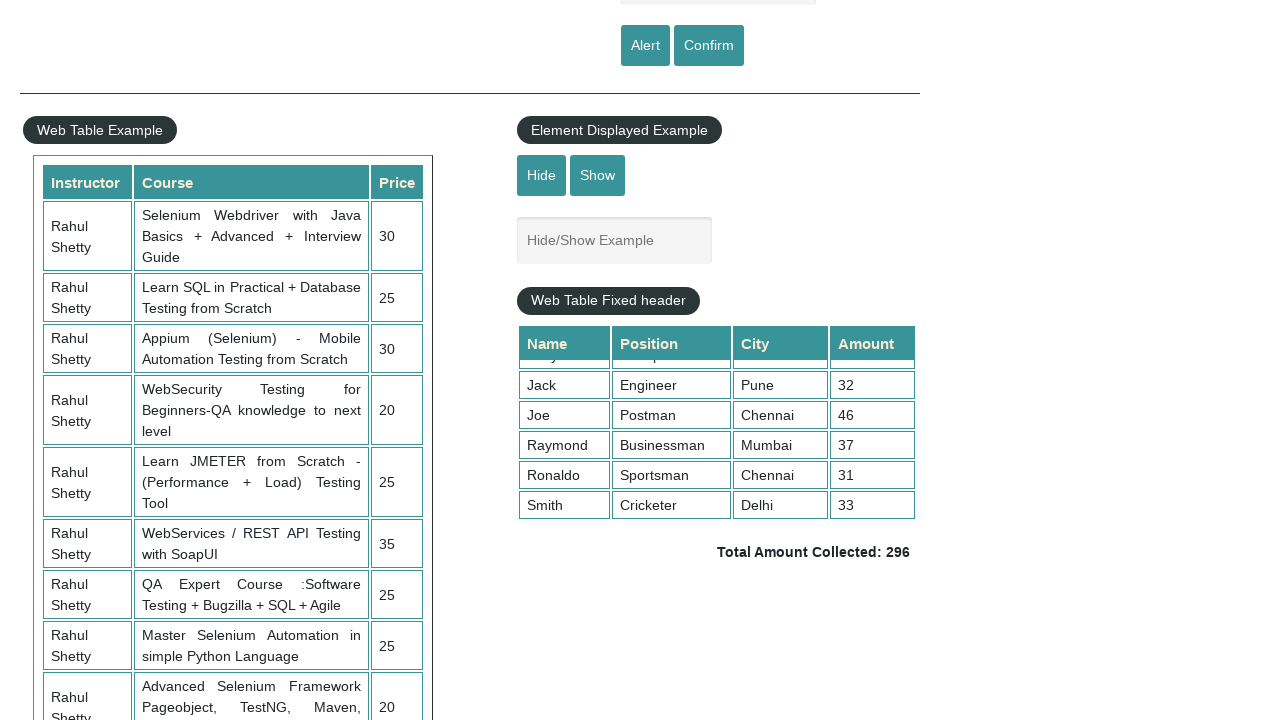

Retrieved all values from 4th column of scrollable table
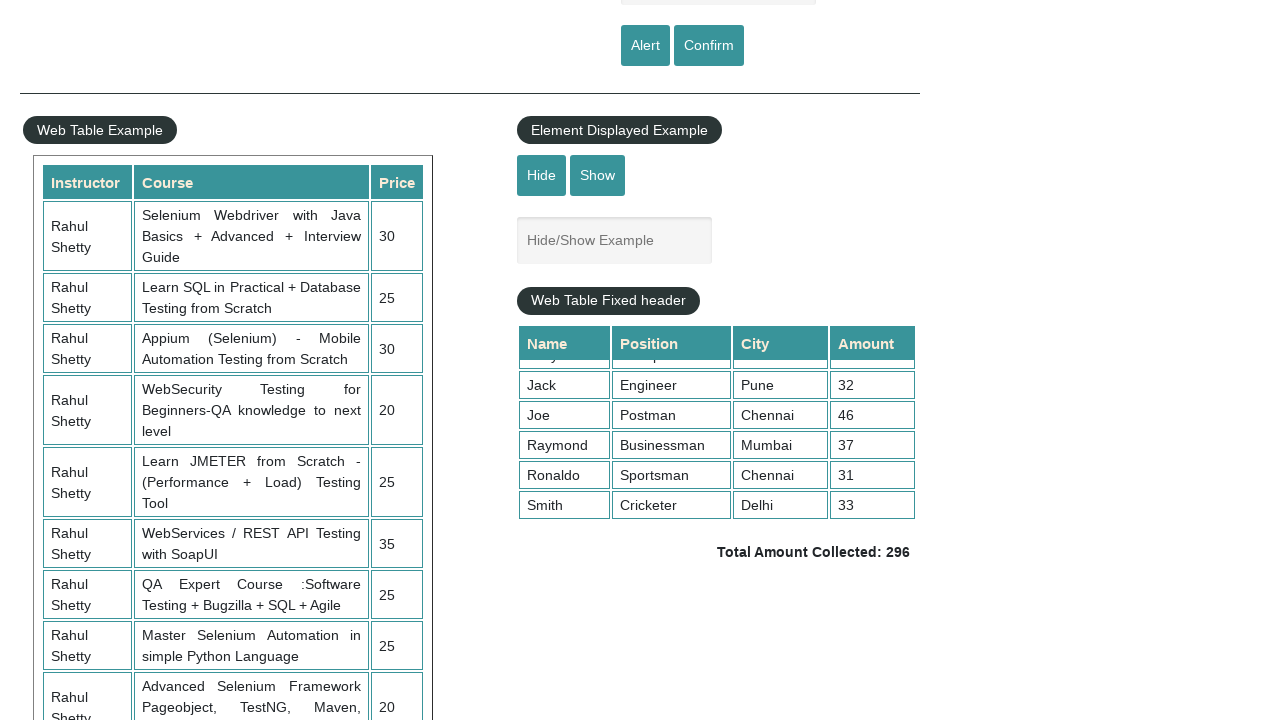

Calculated sum of 4th column values: 296
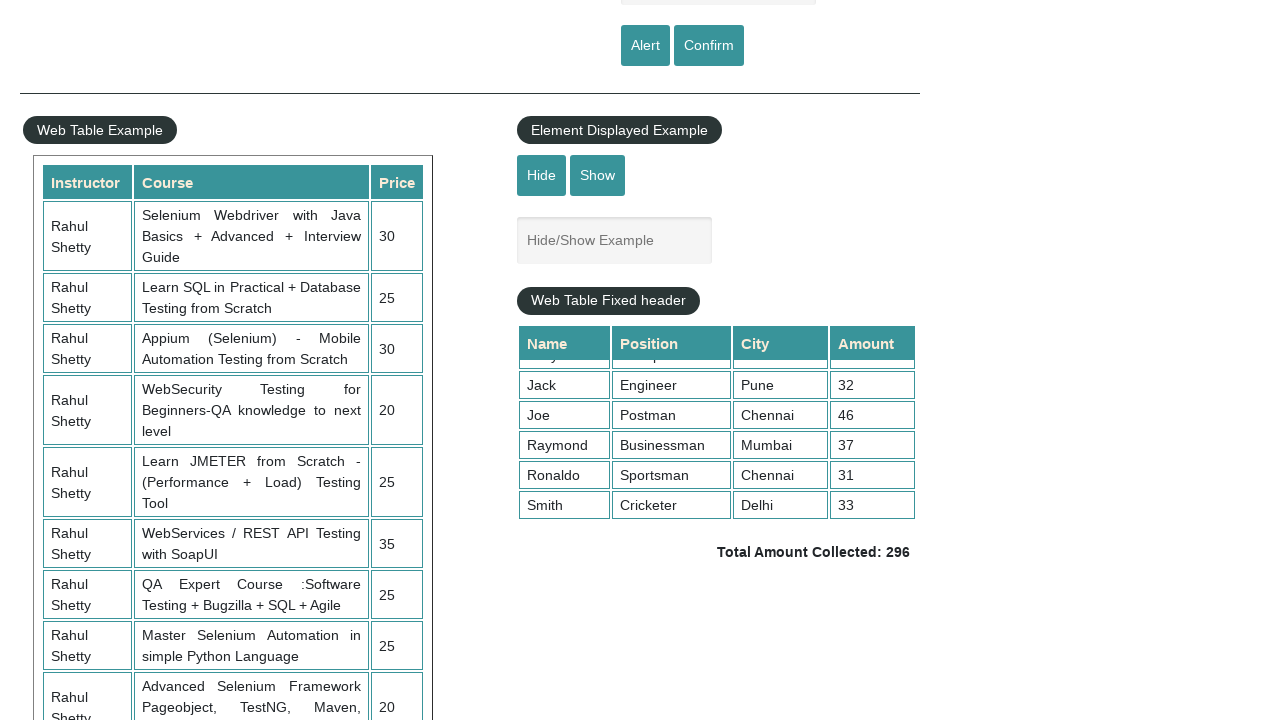

Located total amount element
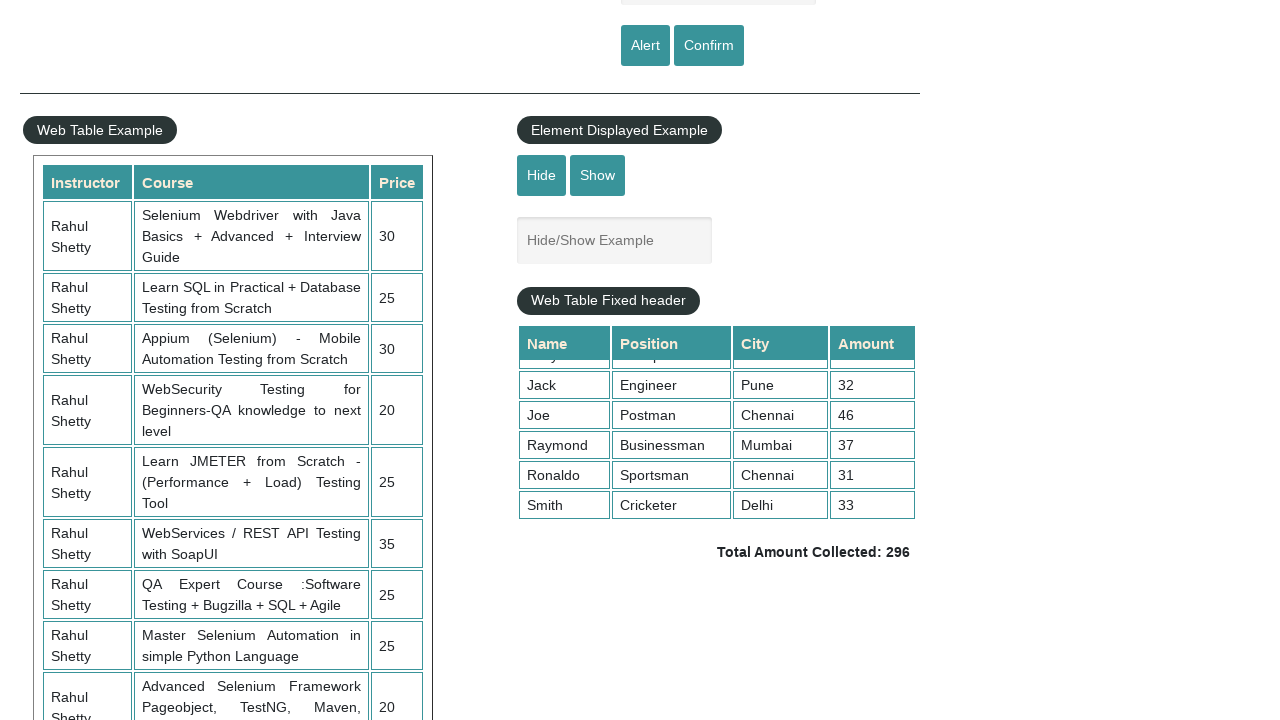

Retrieved total amount text:  Total Amount Collected: 296 
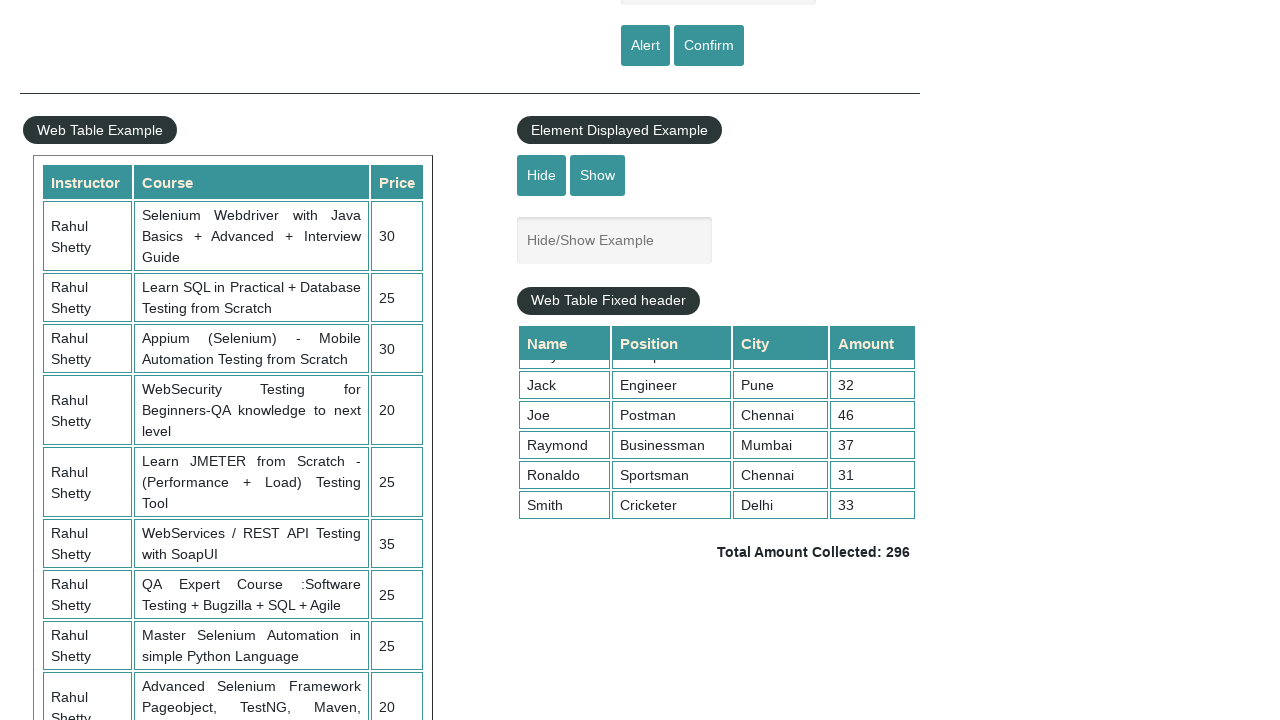

Parsed displayed total: 296
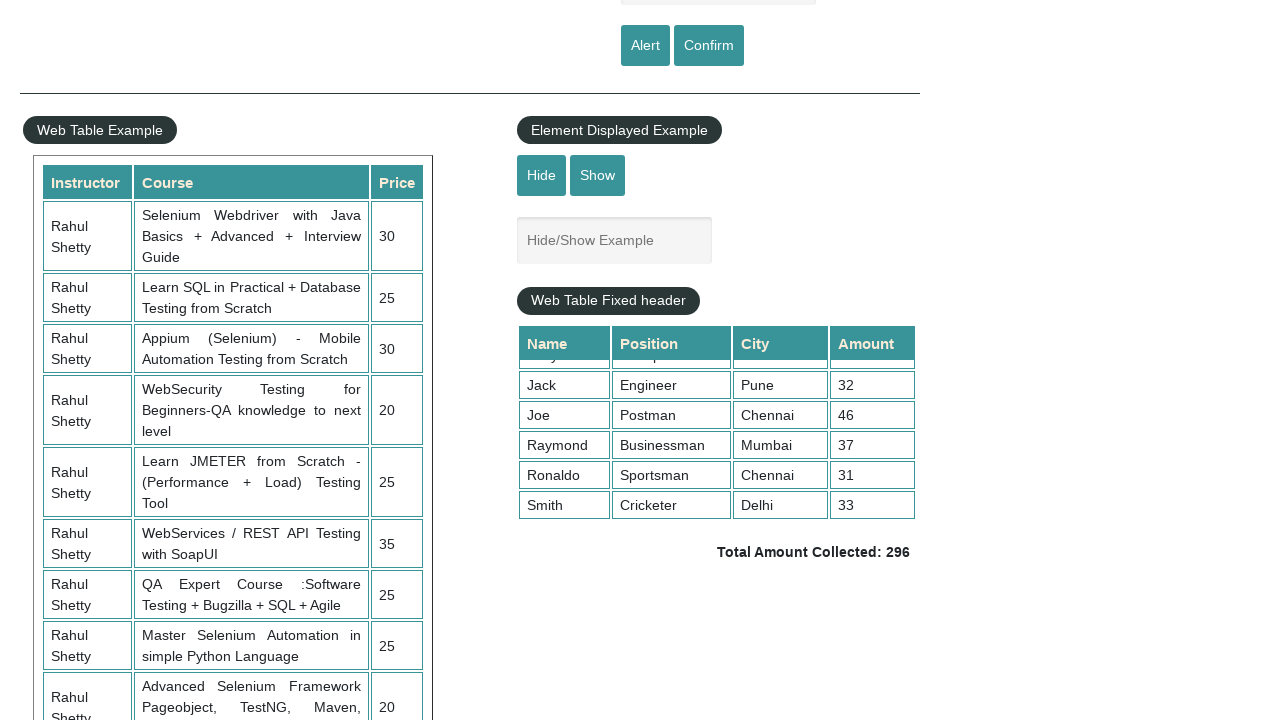

Verified calculated sum (296) matches displayed total (296)
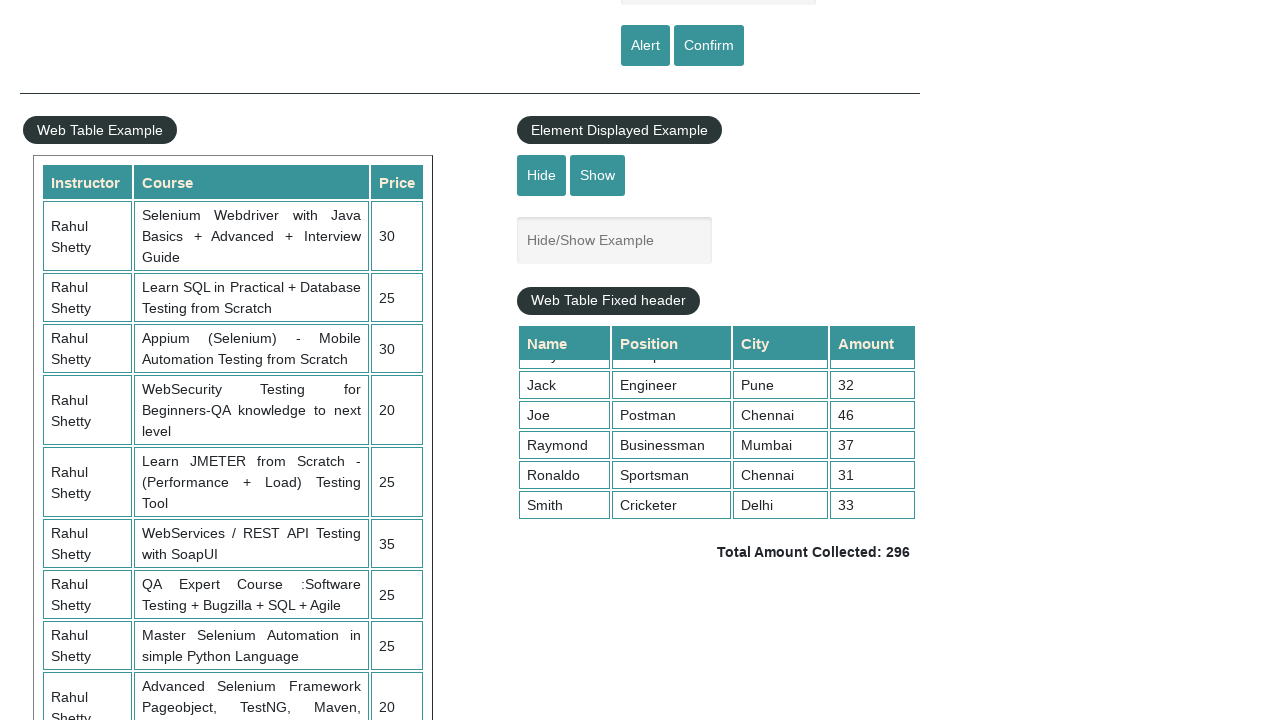

Retrieved all values from 3rd column of display table
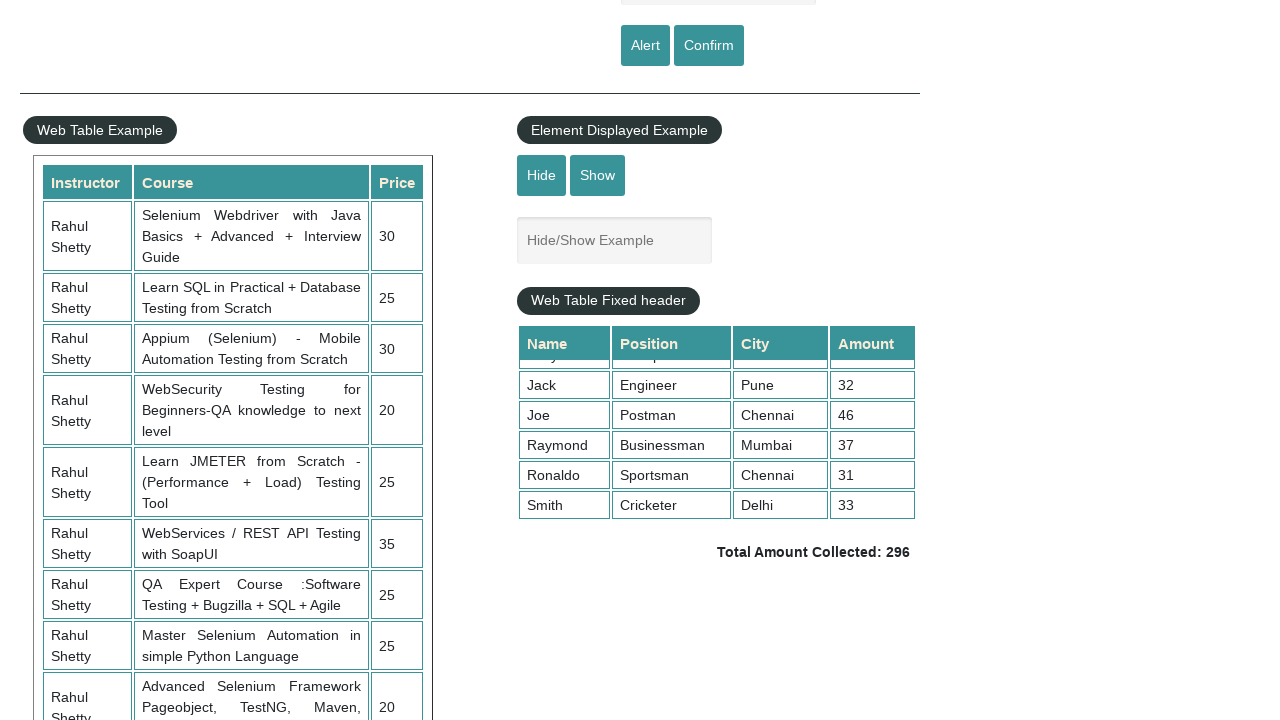

Calculated sum of display table 3rd column numeric values: 235
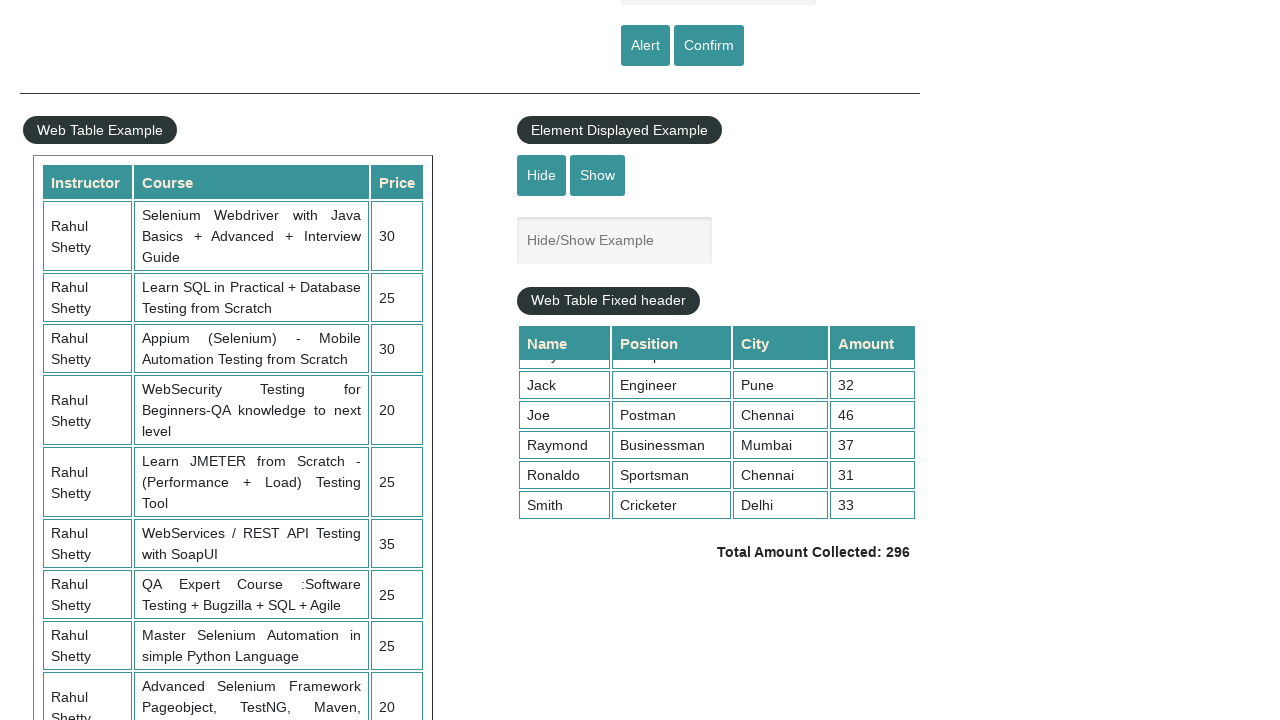

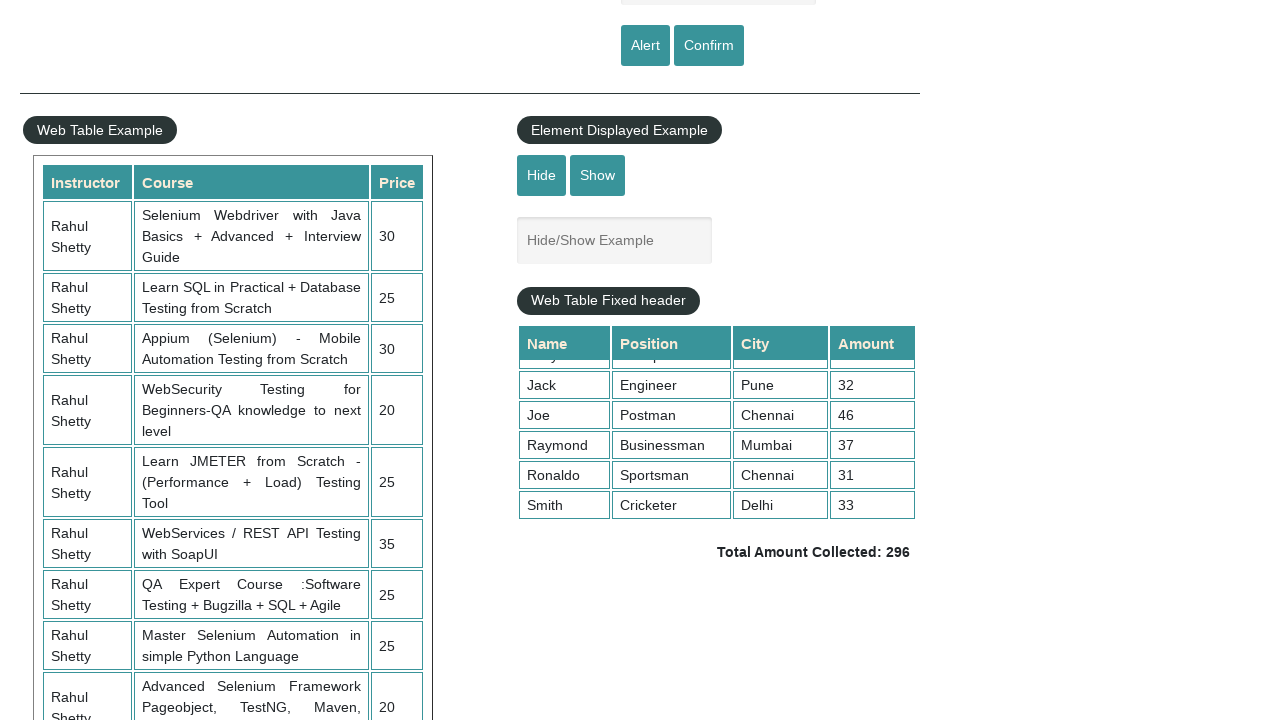